Clicks the Bank Manager Login button on a demo banking application to access the manager interface

Starting URL: https://www.globalsqa.com/angularJs-protractor/BankingProject/#/login

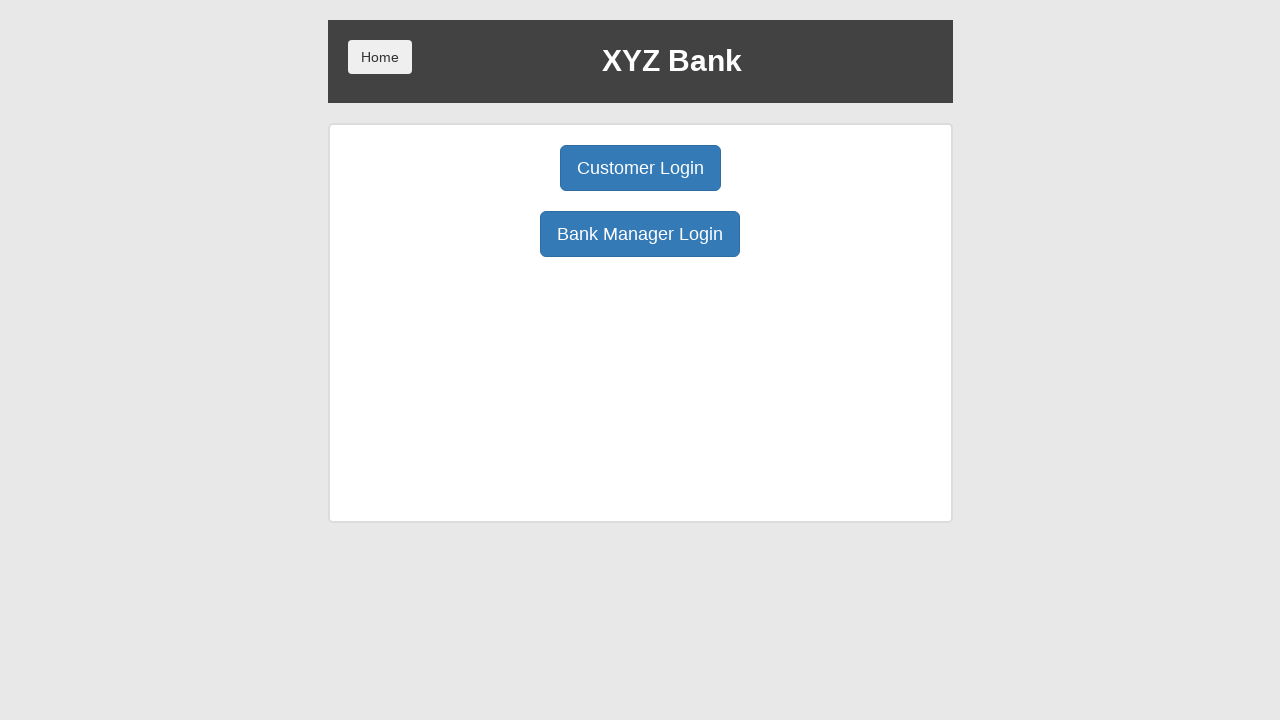

Navigated to banking application login page
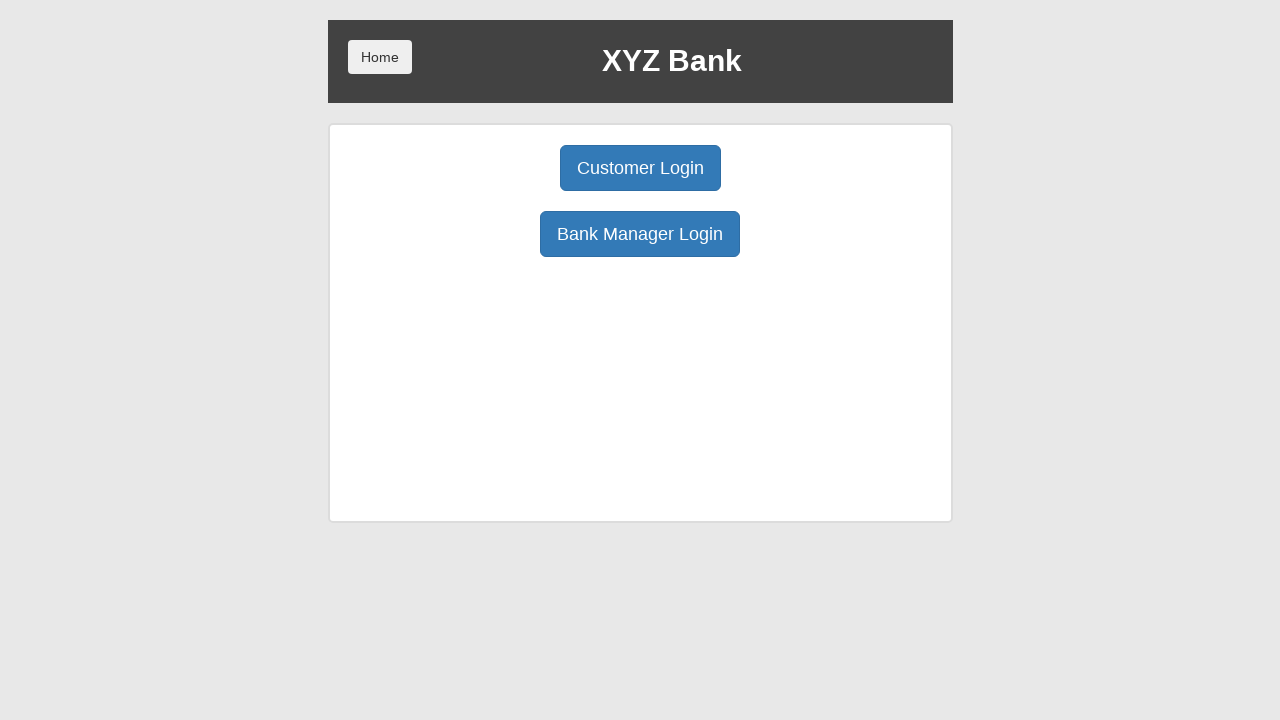

Clicked the Bank Manager Login button at (640, 234) on button[ng-click='manager()']
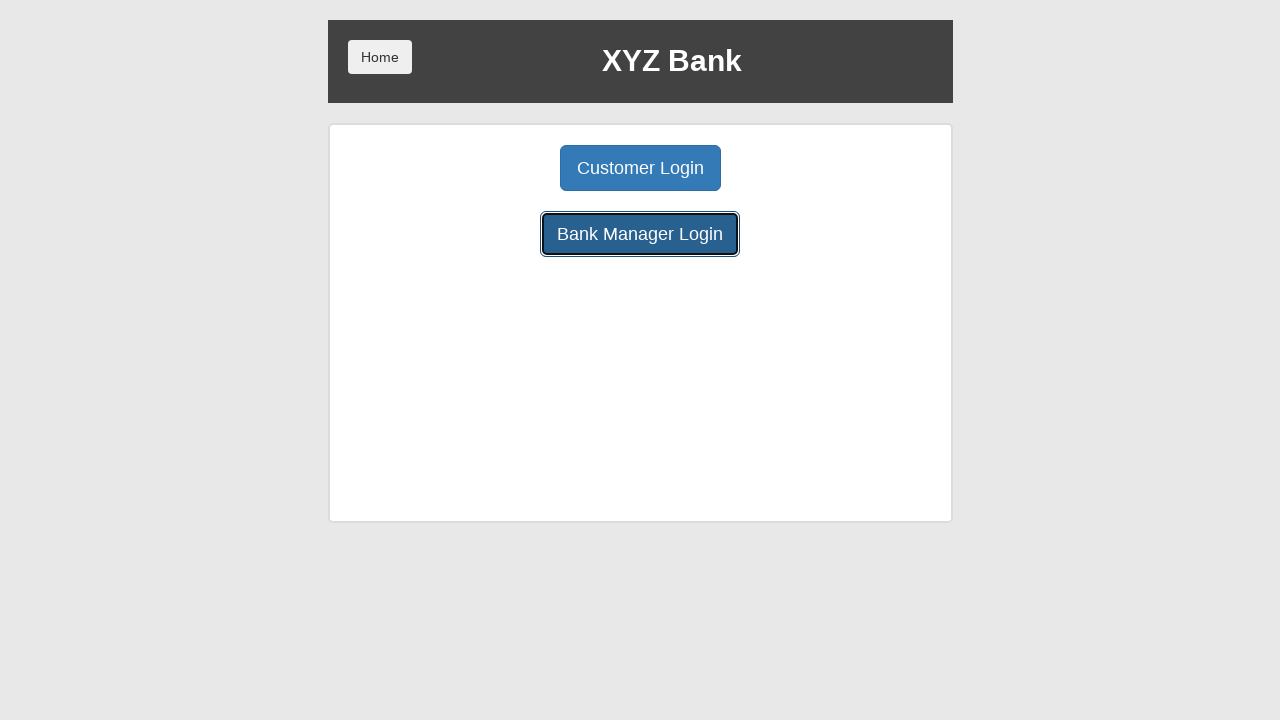

Manager interface loaded and network became idle
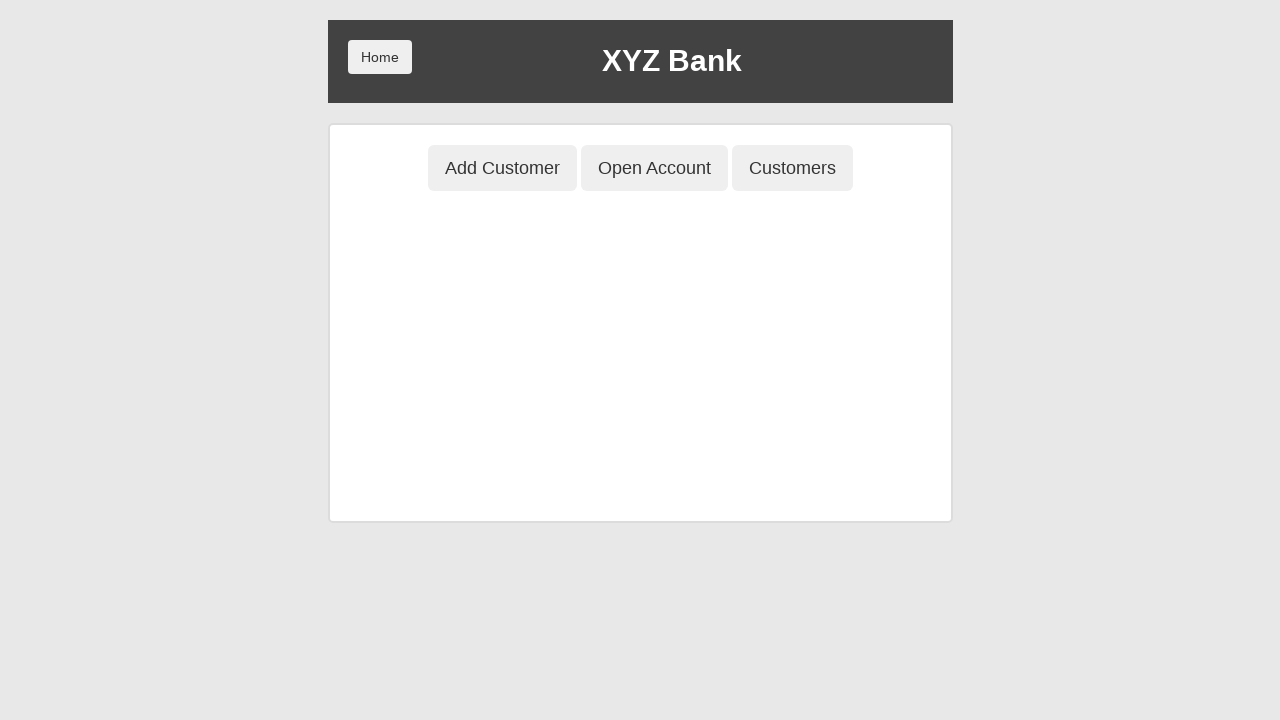

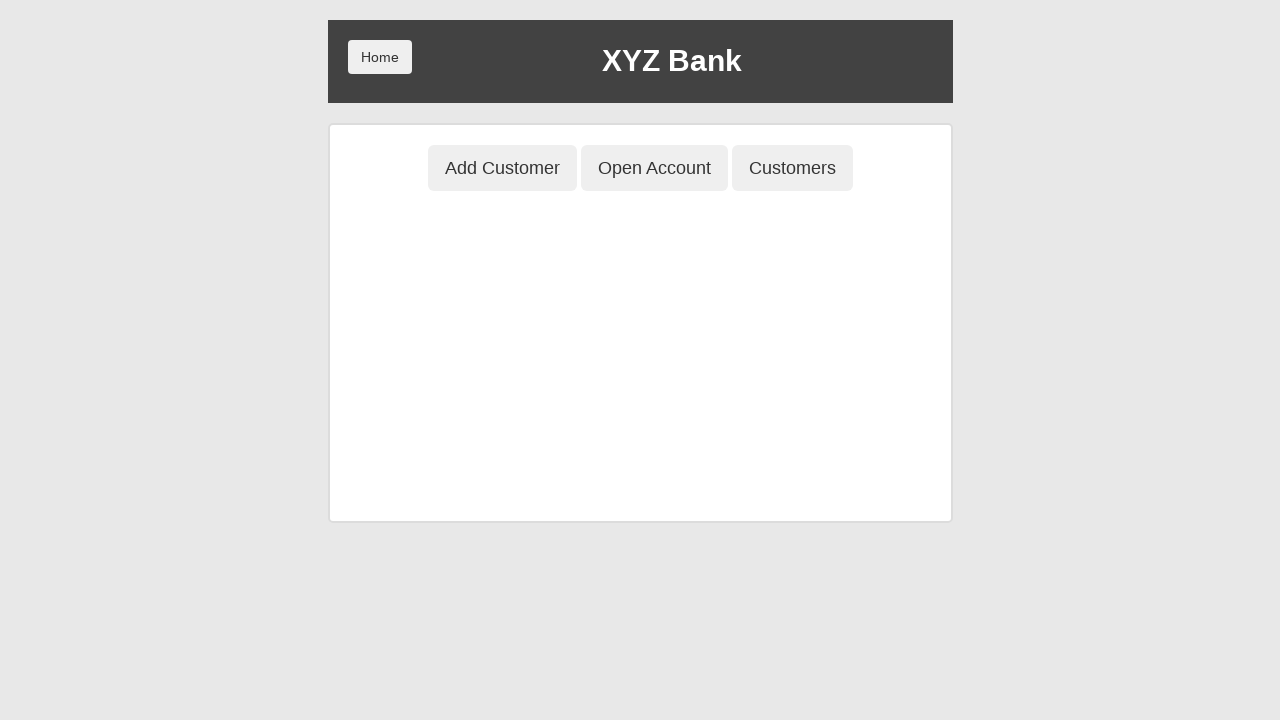